Clicks on the About link at the top of the page and verifies user is redirected to the about page

Starting URL: https://webshop-agil-testautomatiserare.netlify.app/

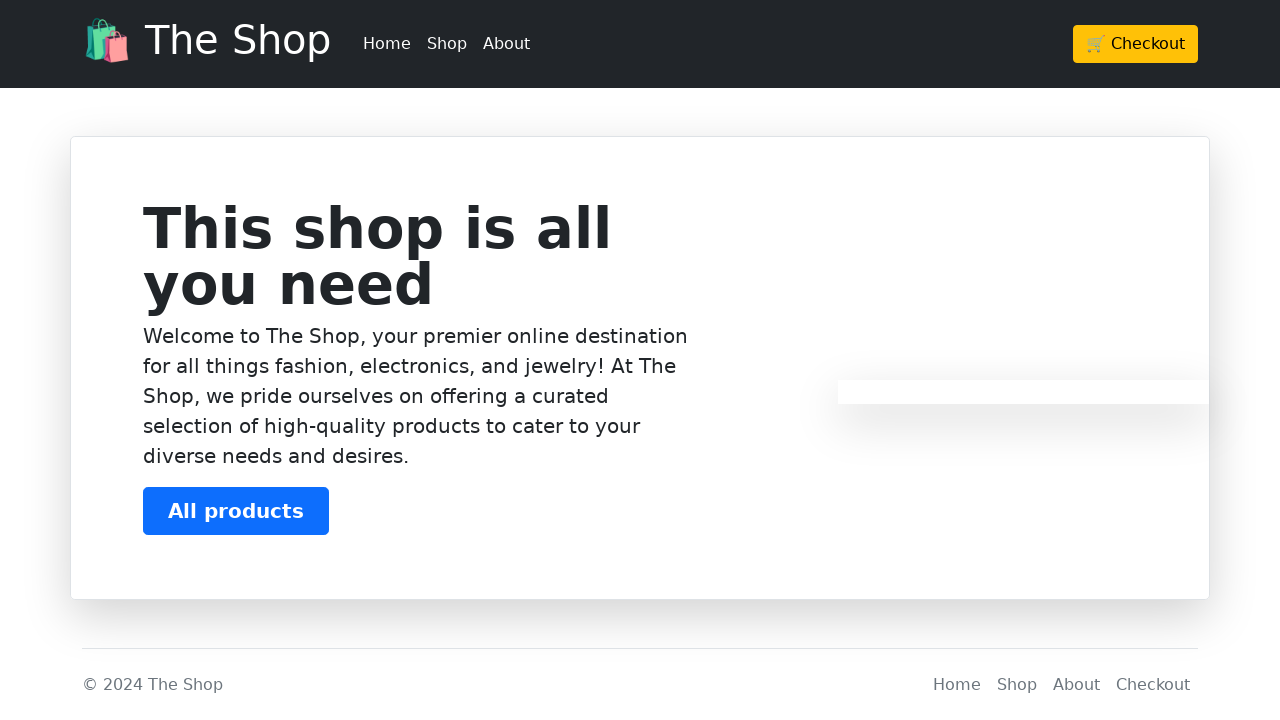

Clicked on the About link at the top of the page at (506, 44) on (//a[@class='nav-link px-2 text-white' and text()='About'])[1]
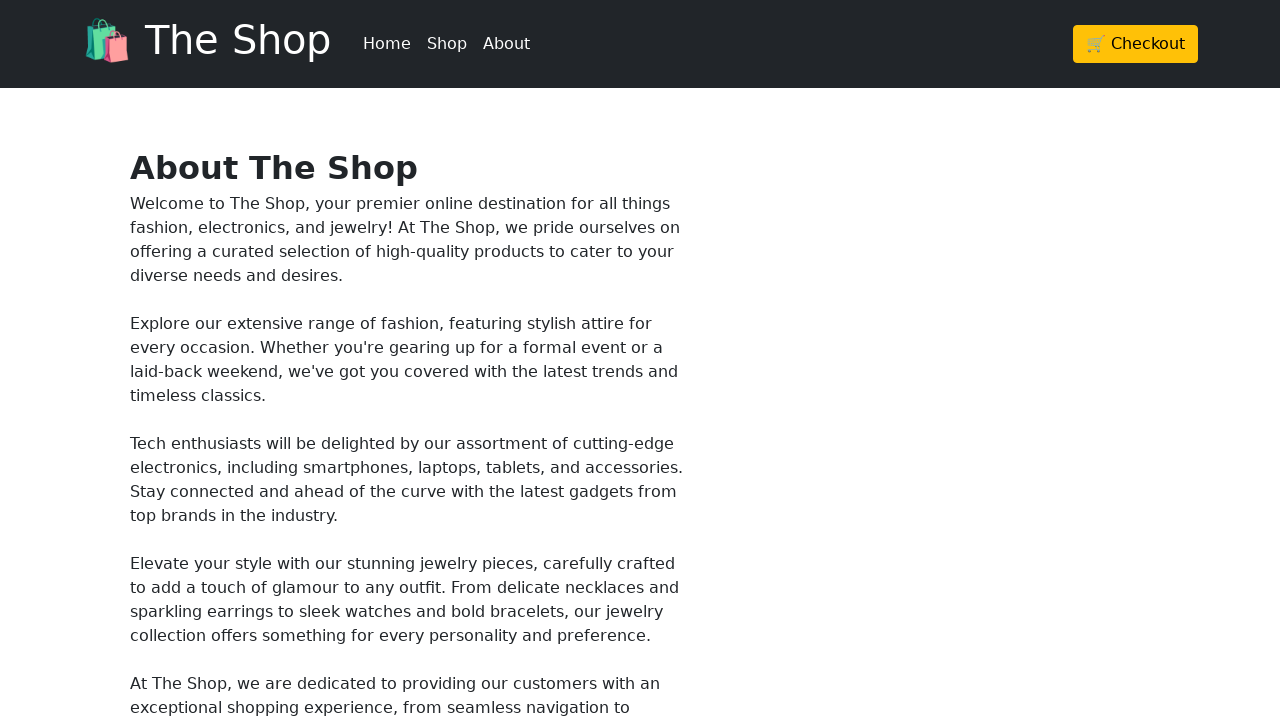

Verified redirect to about page at https://webshop-agil-testautomatiserare.netlify.app/about
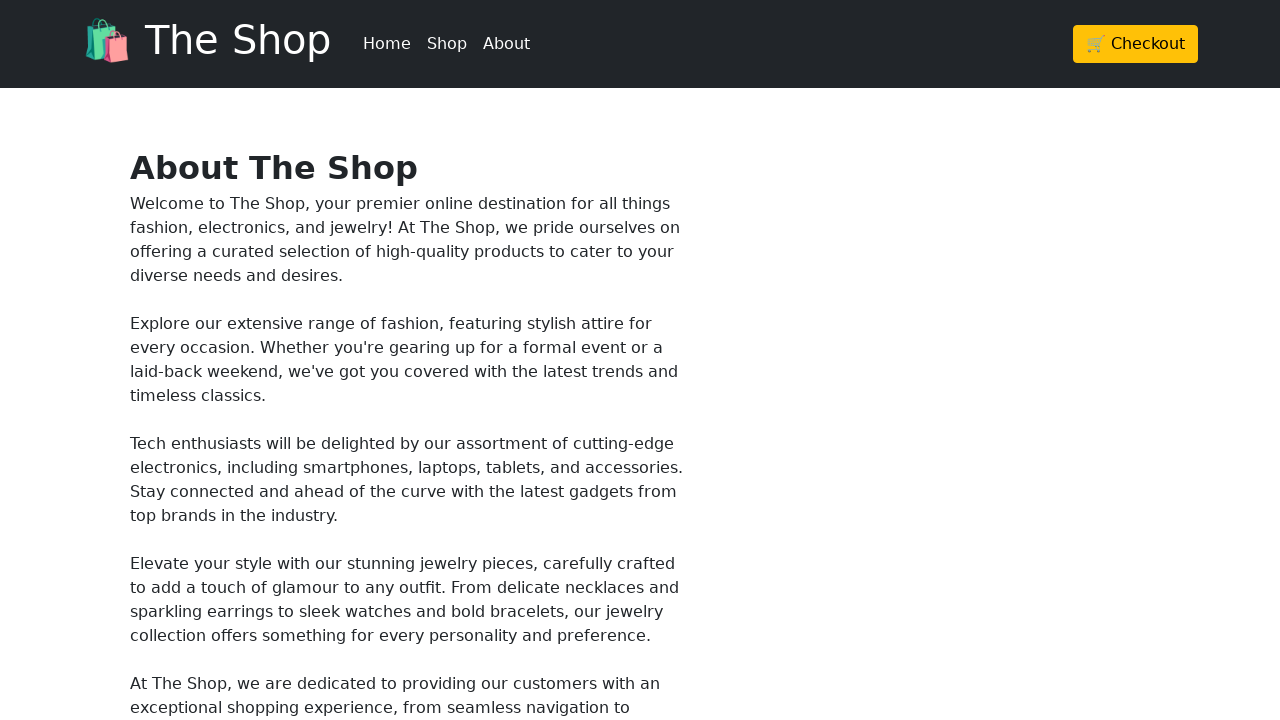

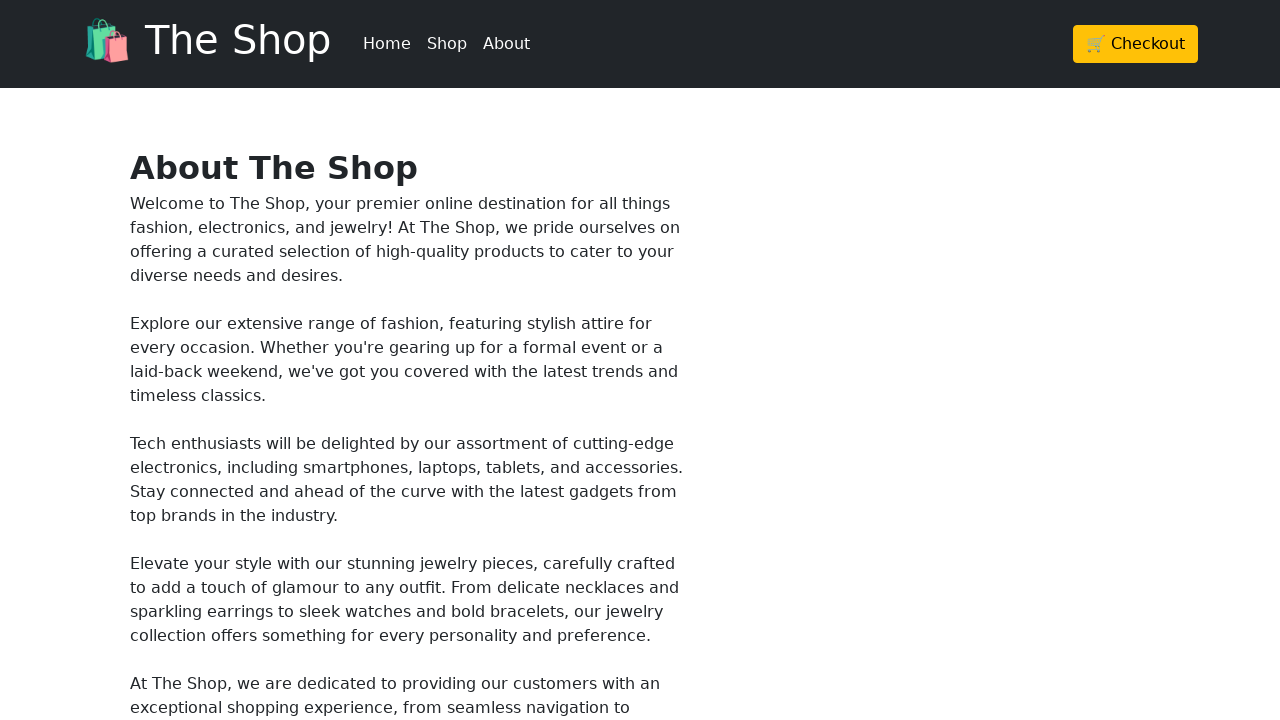